Tests a page with implicit wait by clicking a verify button and checking for a success message

Starting URL: http://suninjuly.github.io/wait1.html

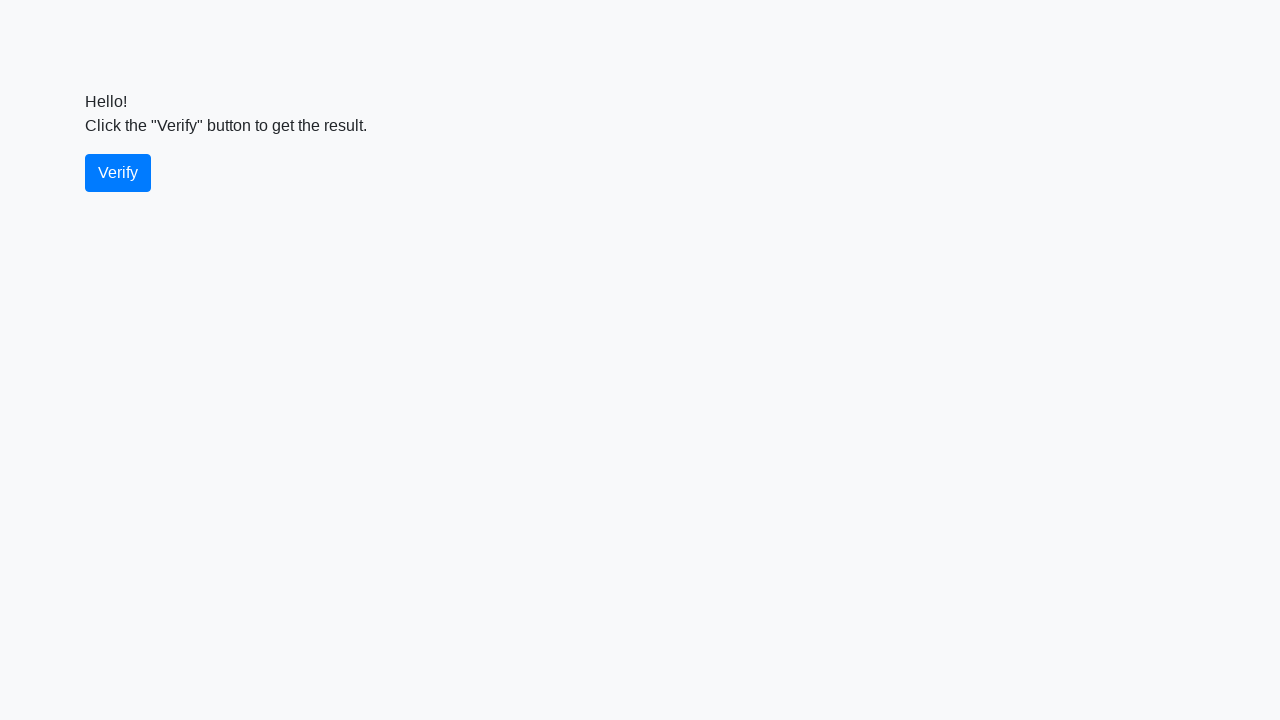

Clicked the verify button at (118, 173) on #verify
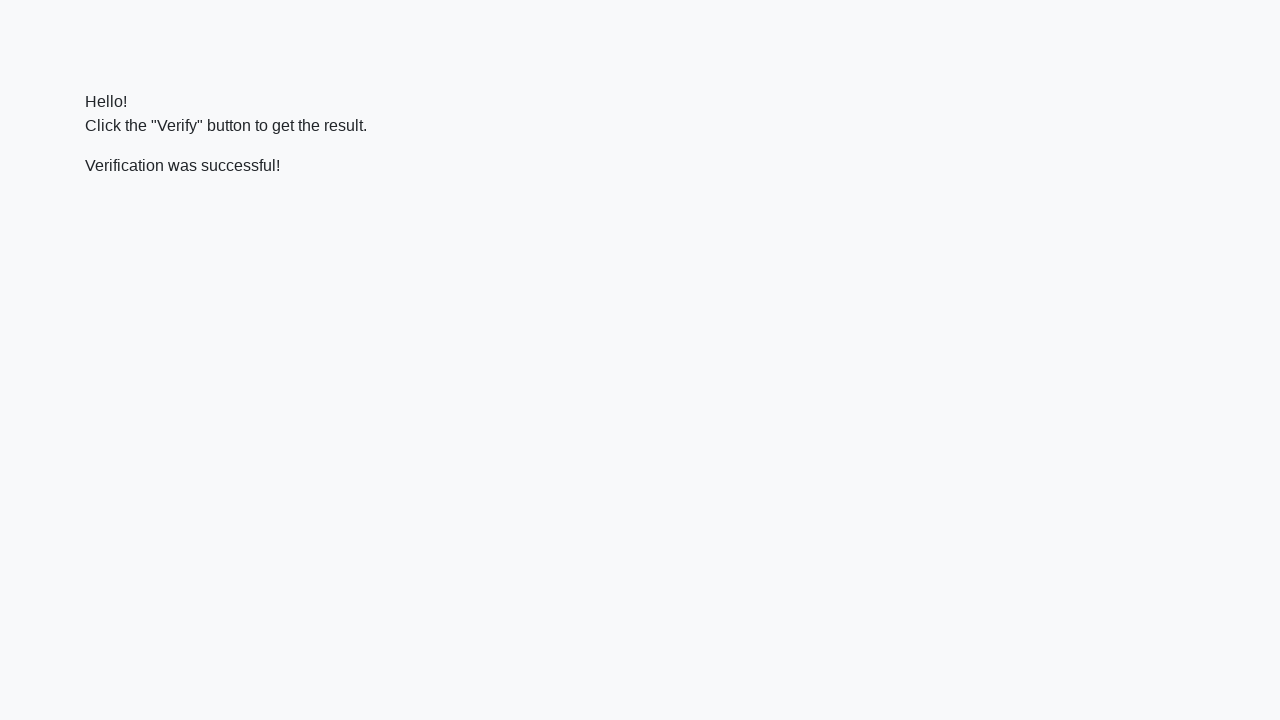

Success message appeared
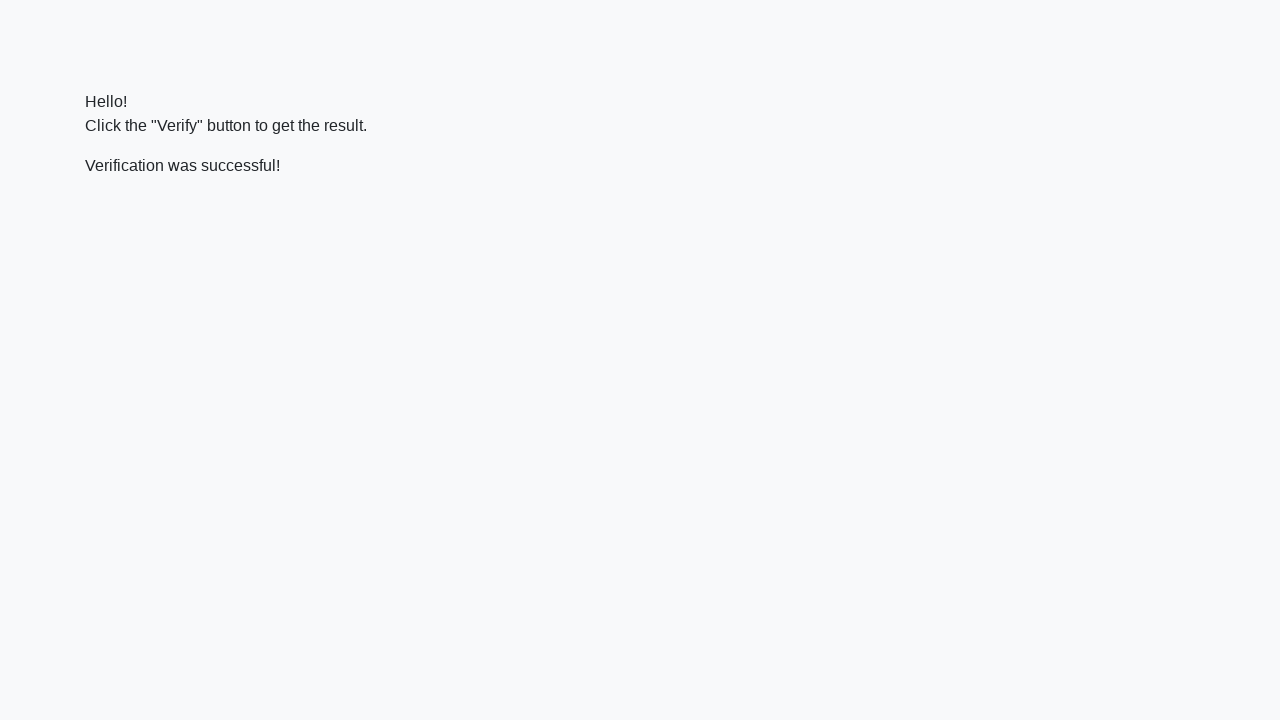

Verified that success message contains 'successful'
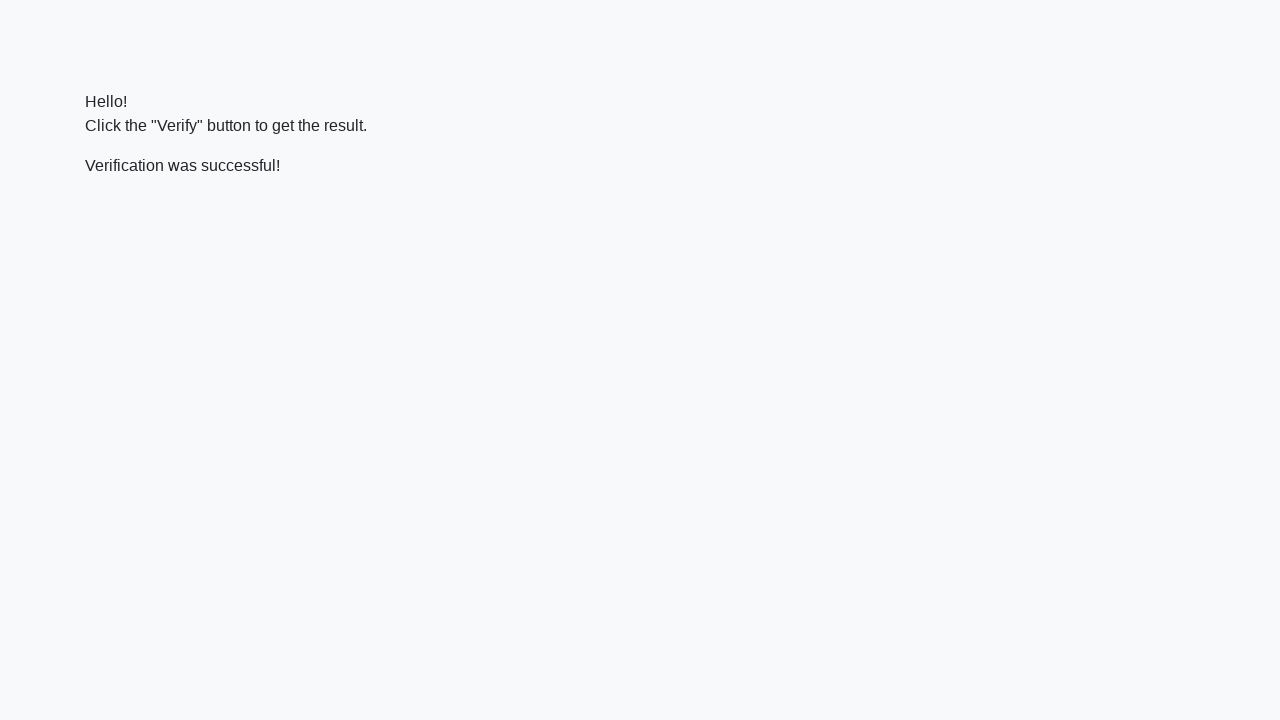

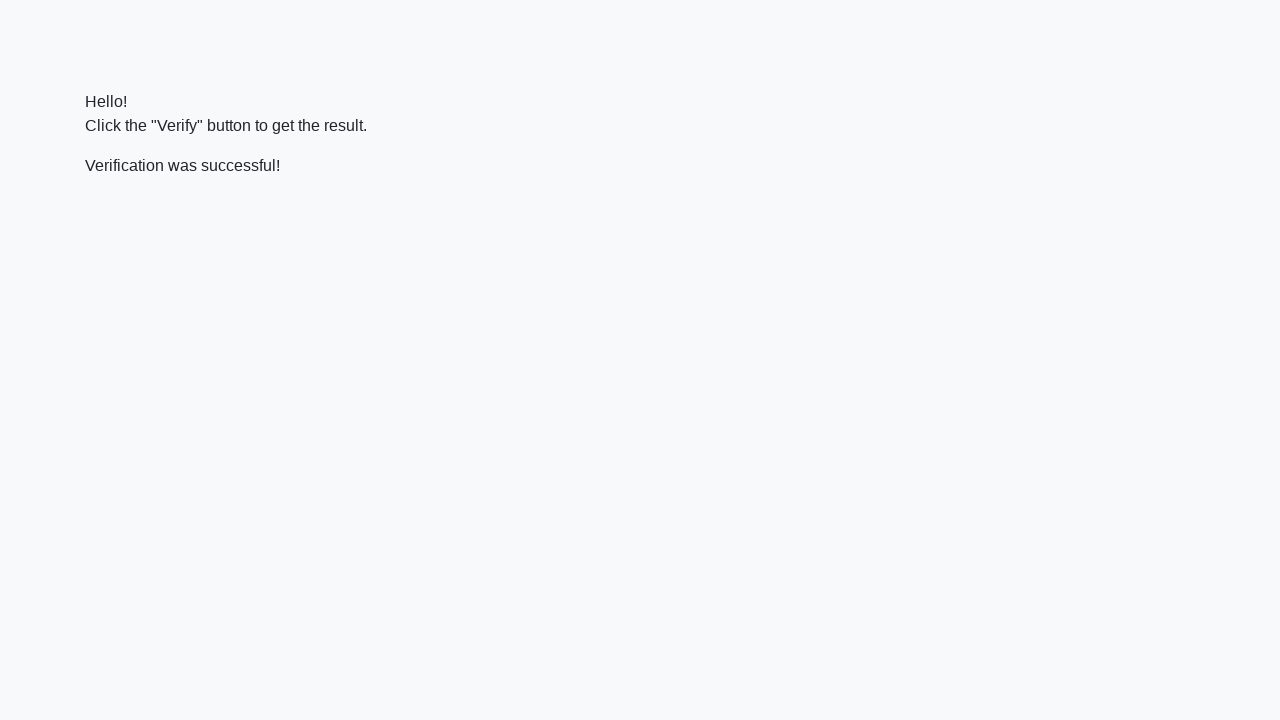